Tests dropdown list functionality by selecting "Viet Nam" from a country dropdown menu and verifying the selection

Starting URL: http://globalsqa.com/demo-site/select-dropdown-menu/

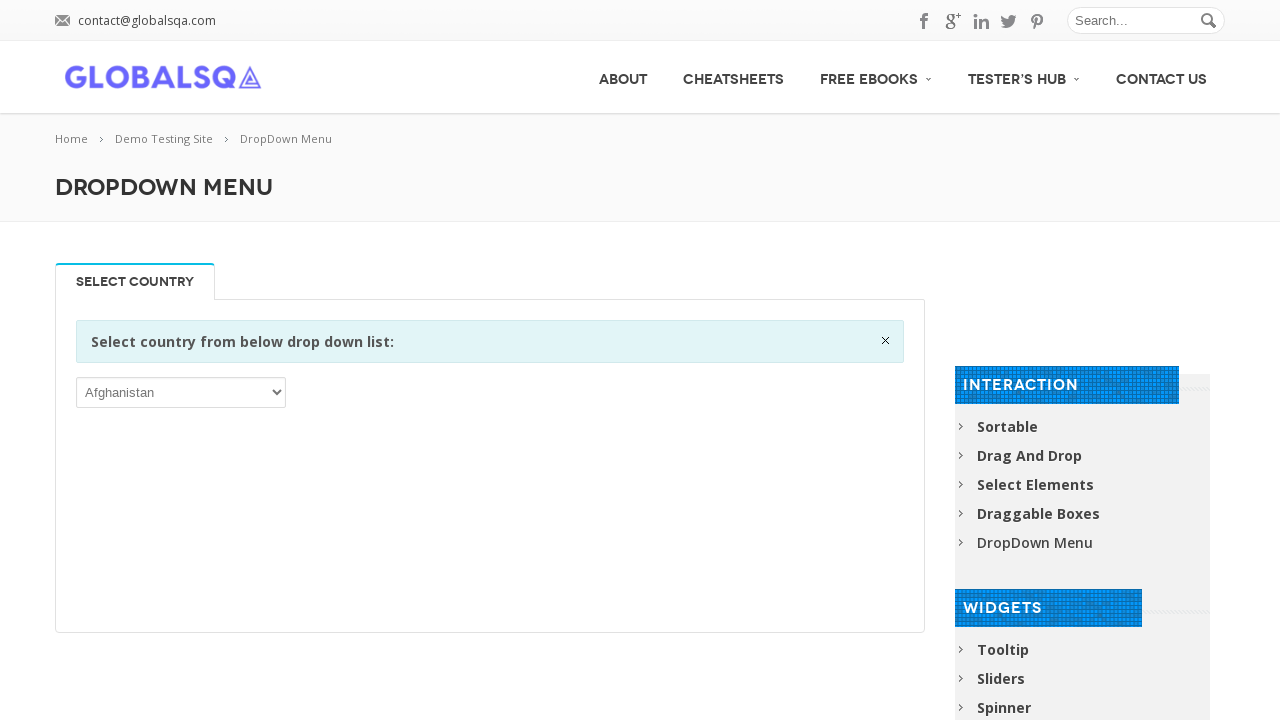

Selected 'Viet Nam' from country dropdown menu on select
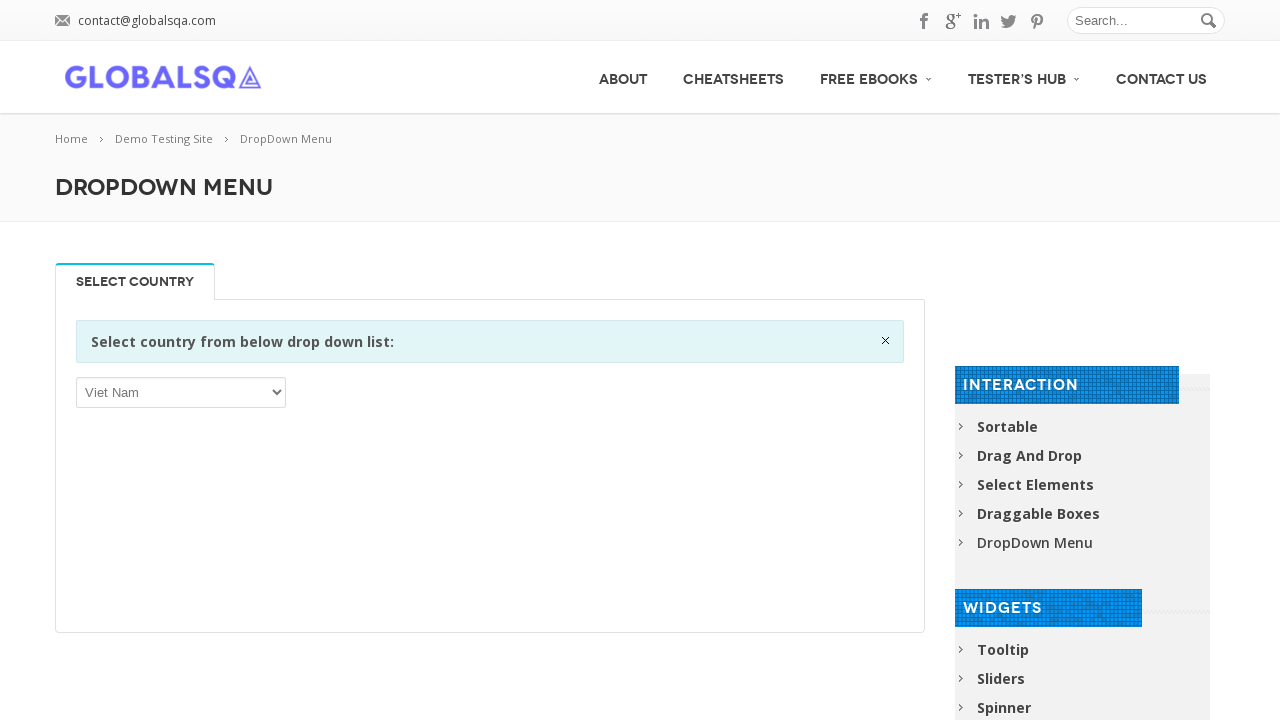

Retrieved the selected dropdown value
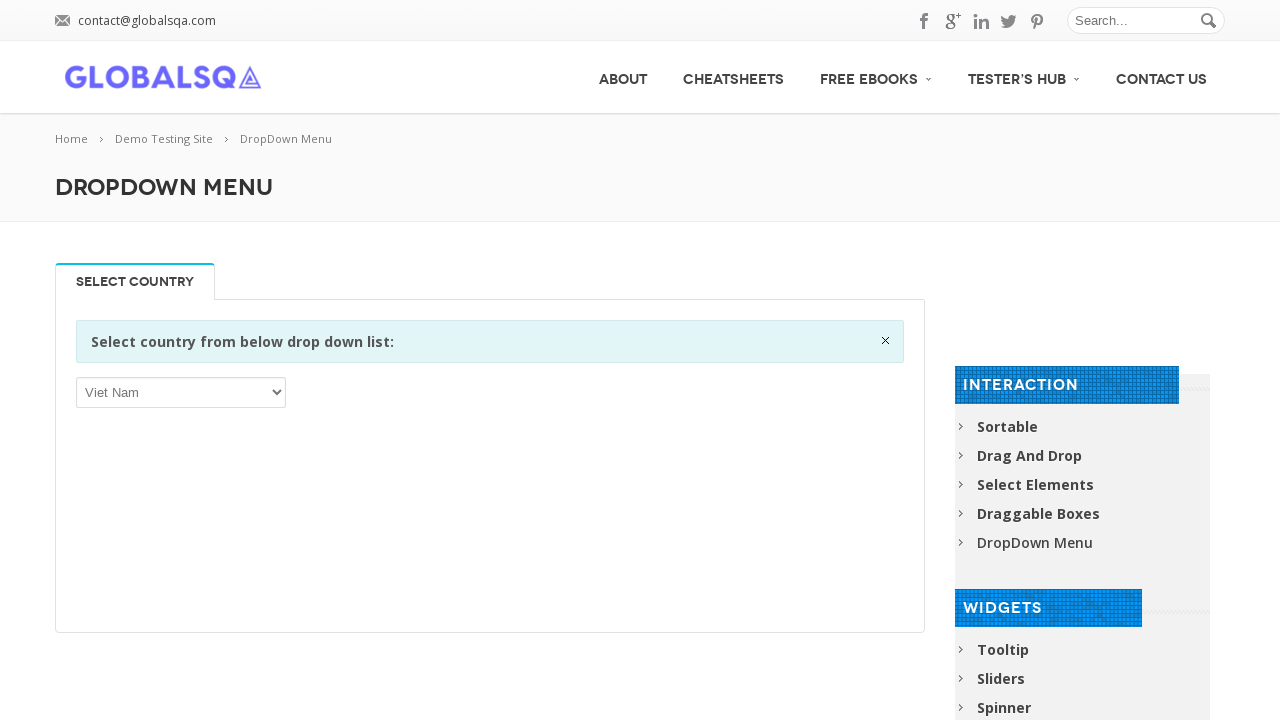

Waited 1000ms for UI to update
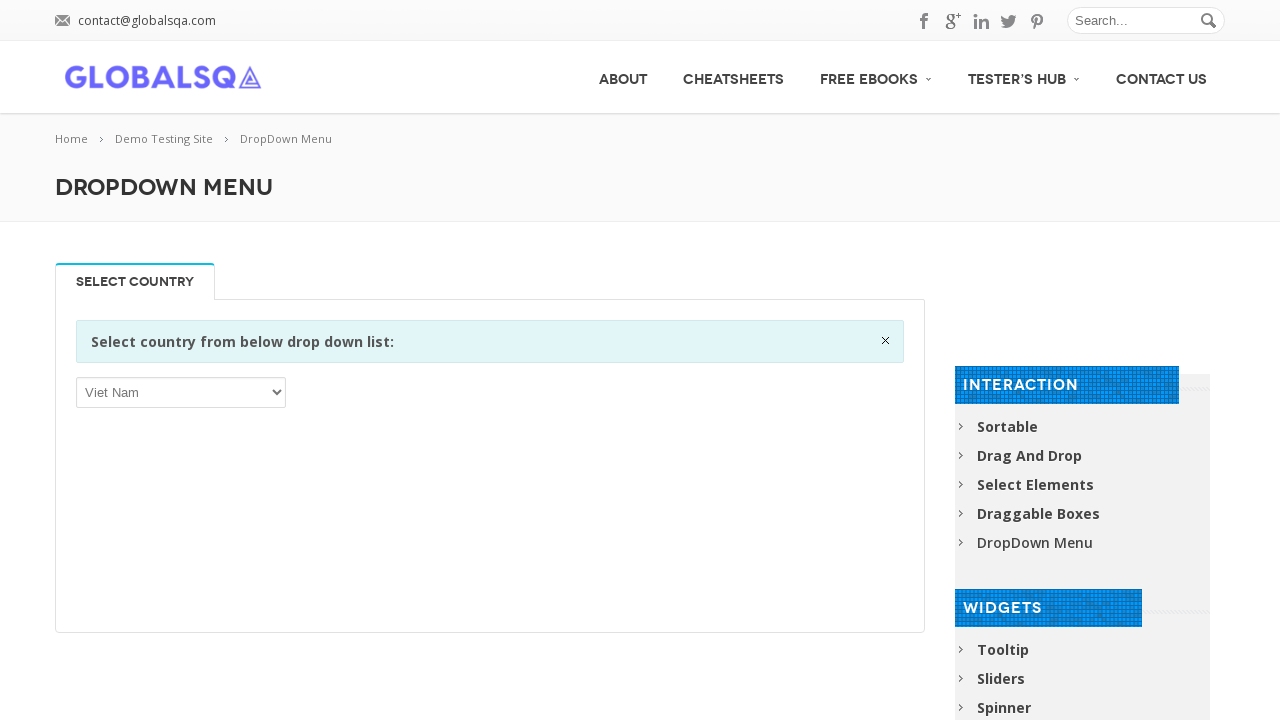

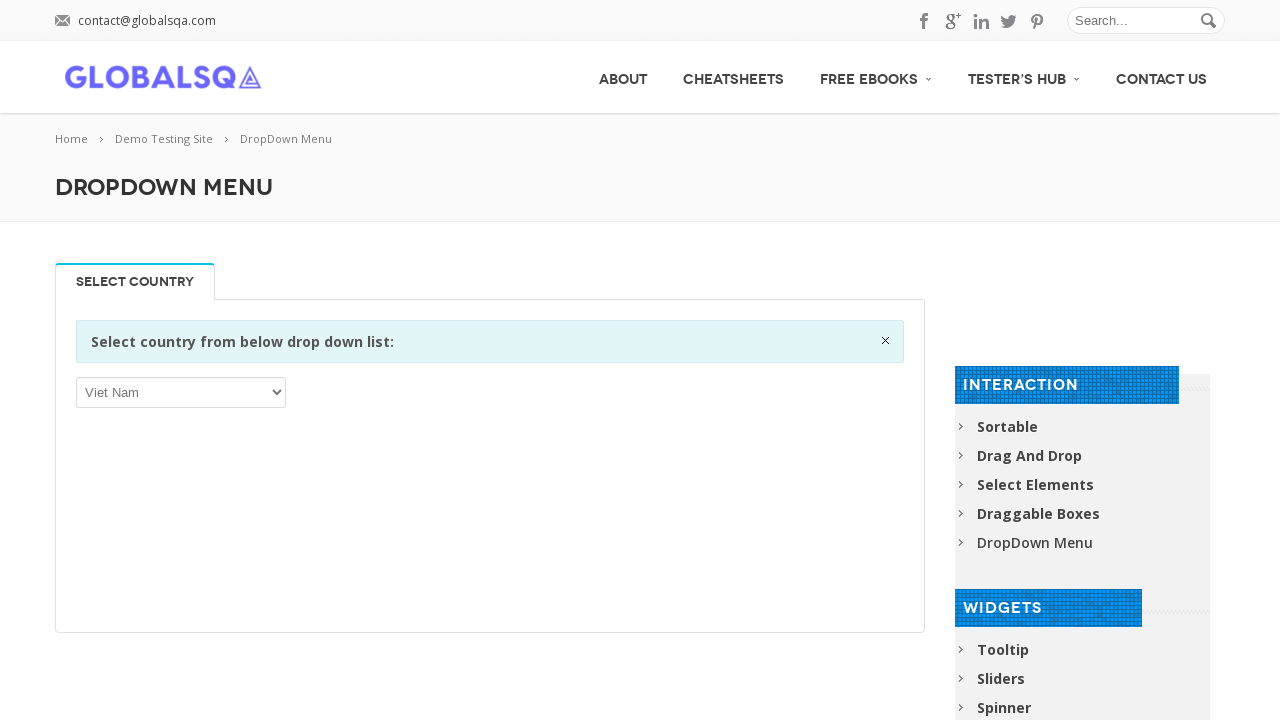